Tests navigation and form interaction on Salesforce login page, including clicking domain options and forgot password link

Starting URL: https://login.salesforce.com/?locale=in

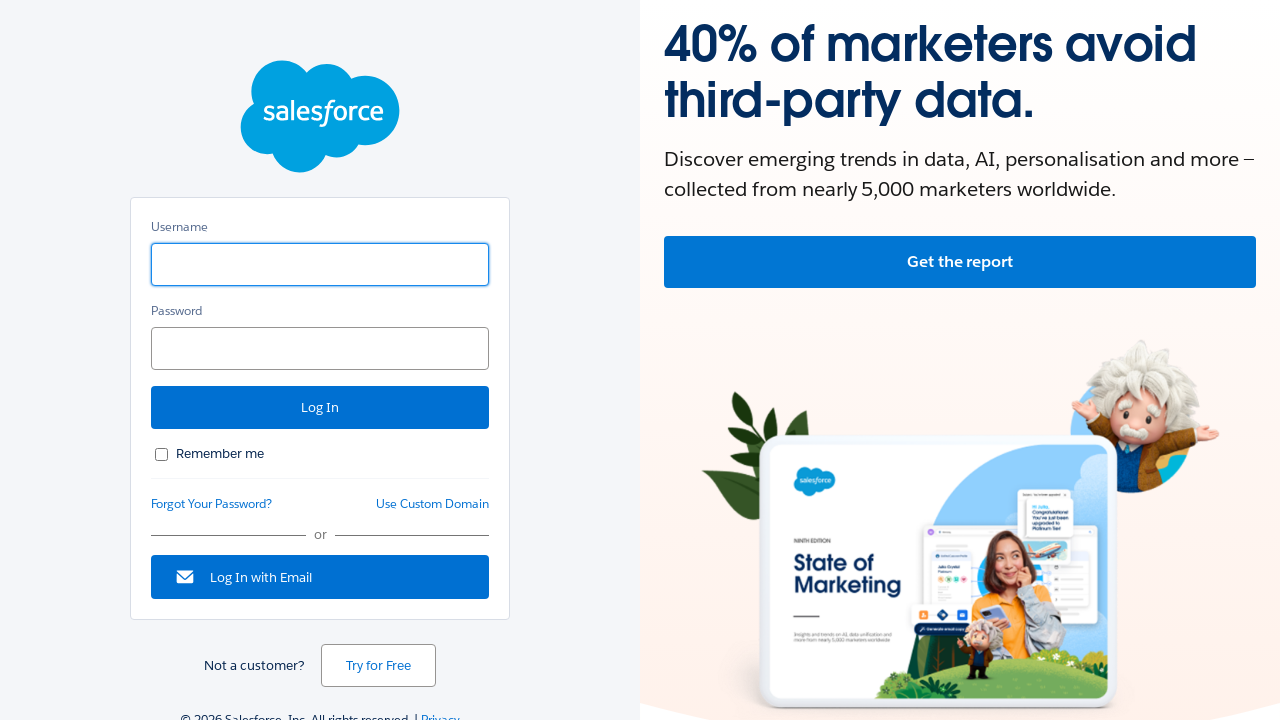

Filled username field with 'test1' on #username
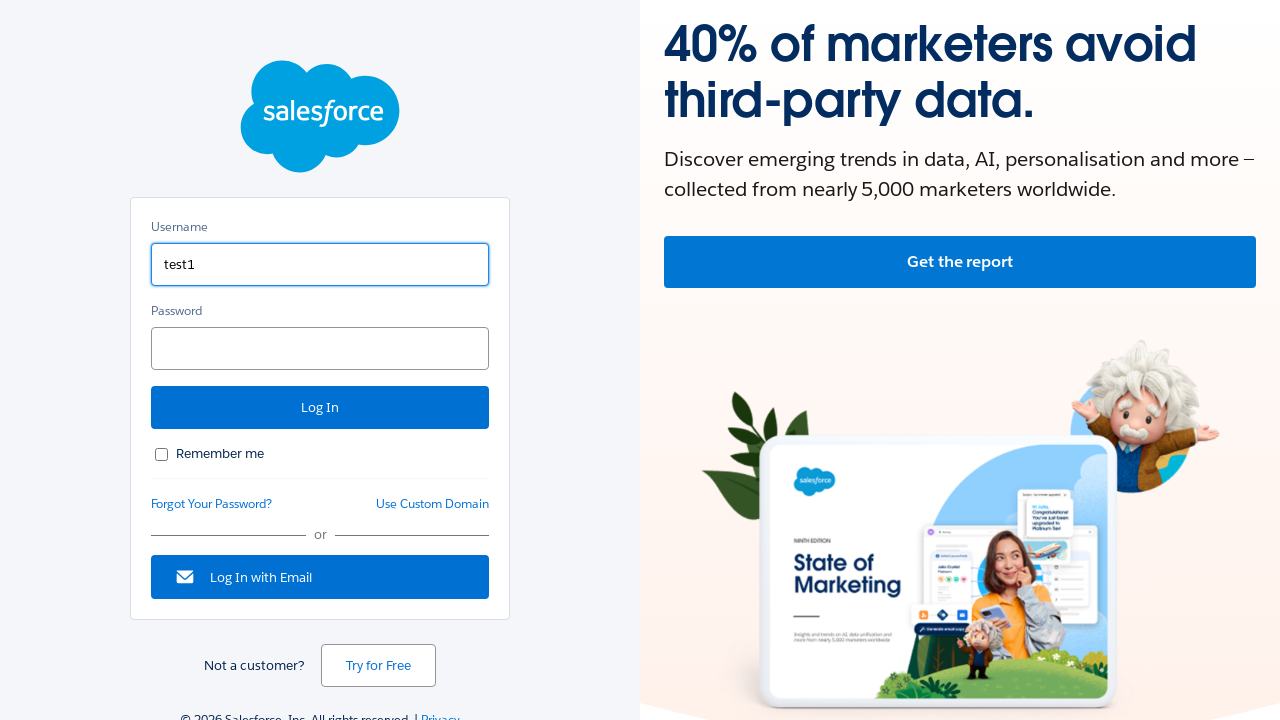

Filled password field with 'test1' on #password
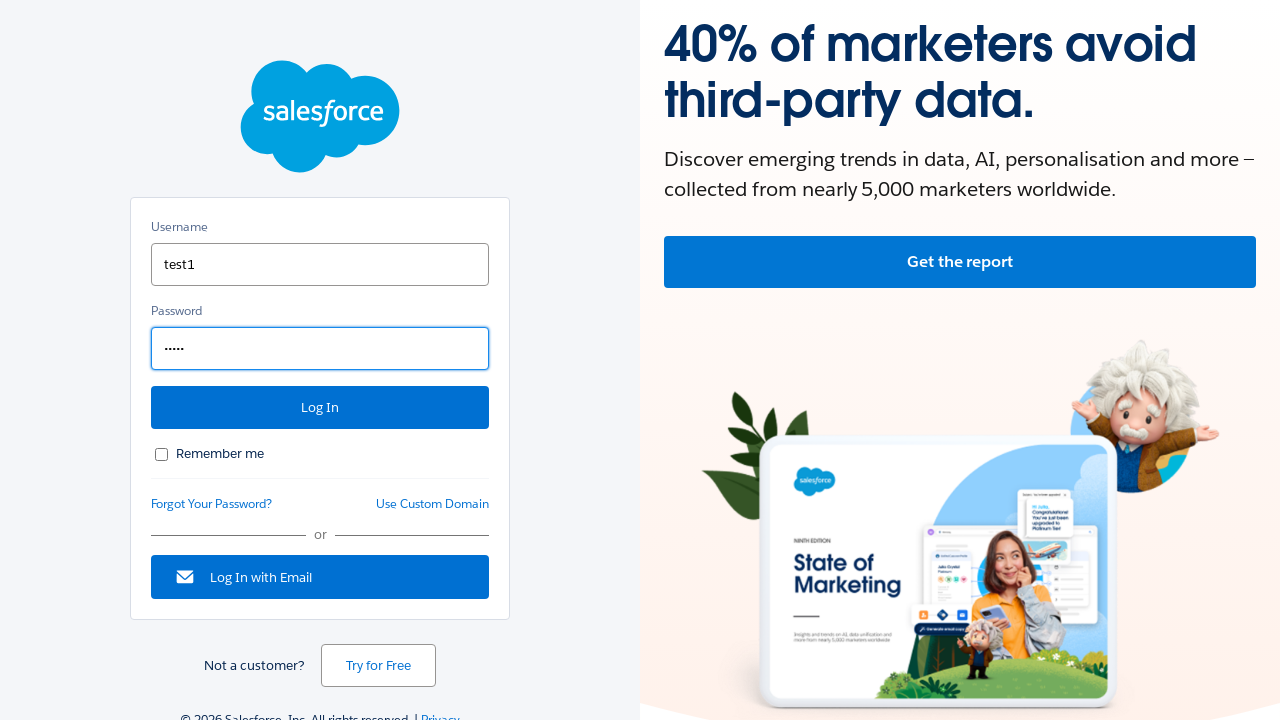

Clicked on 'Use Custom Domain' link at (432, 504) on text=Use Custom Domain
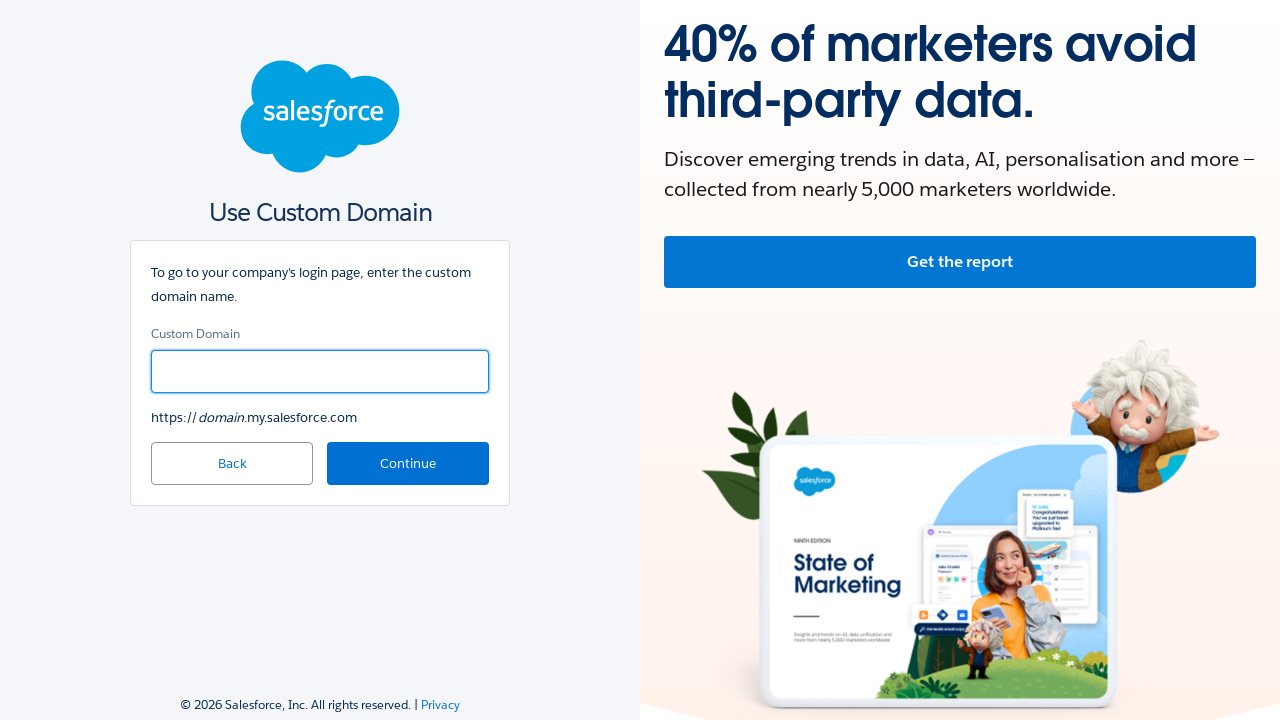

Waited 2 seconds for domain section to appear
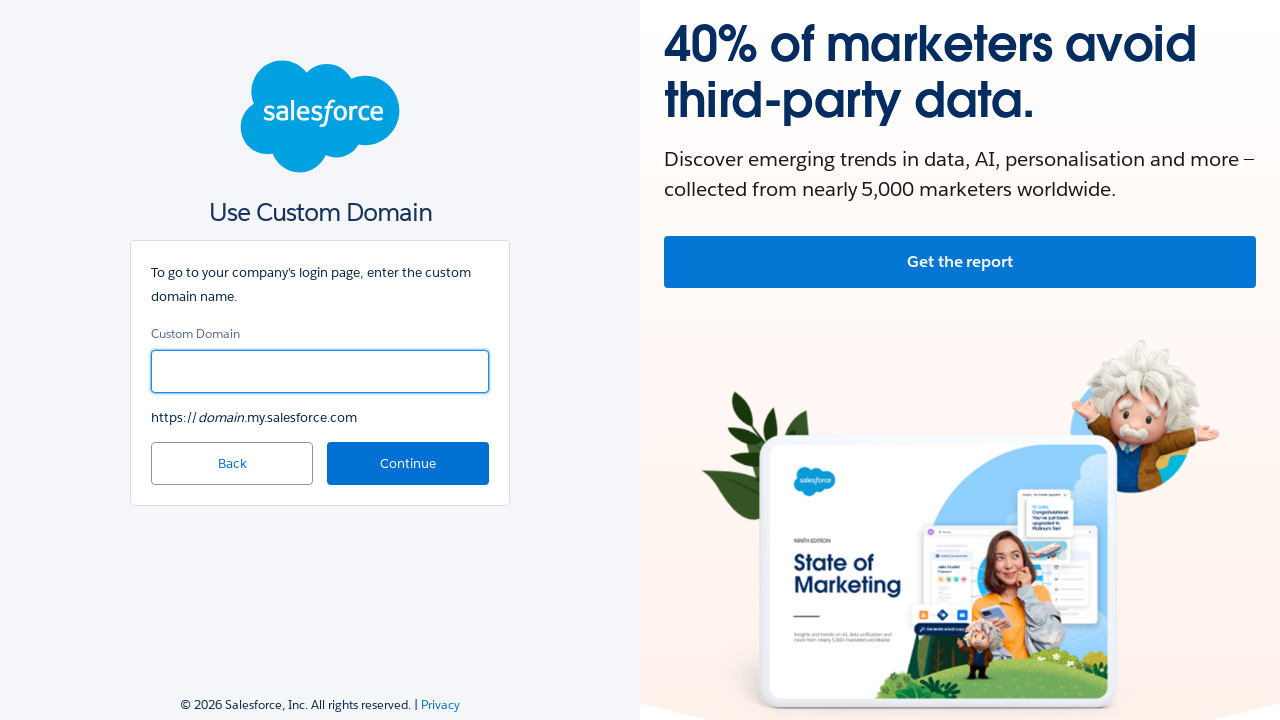

Clicked back button from domain section at (232, 464) on #hint_back_domain
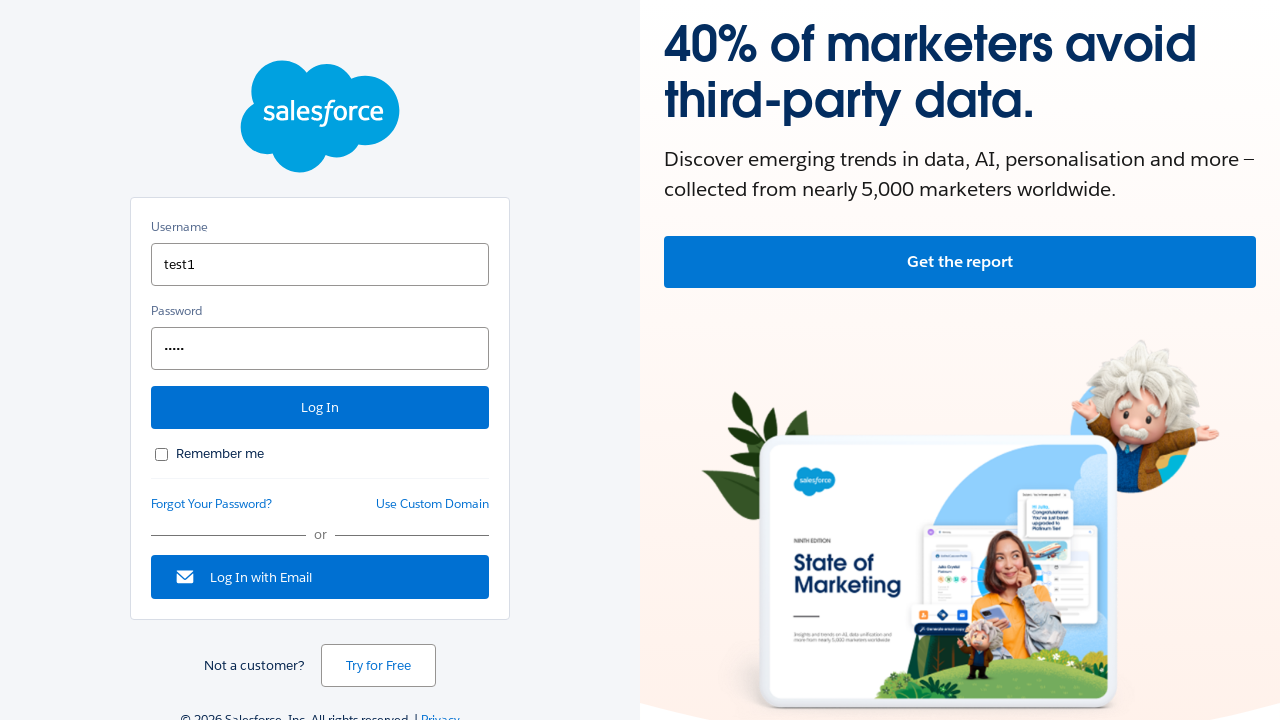

Waited 2 seconds
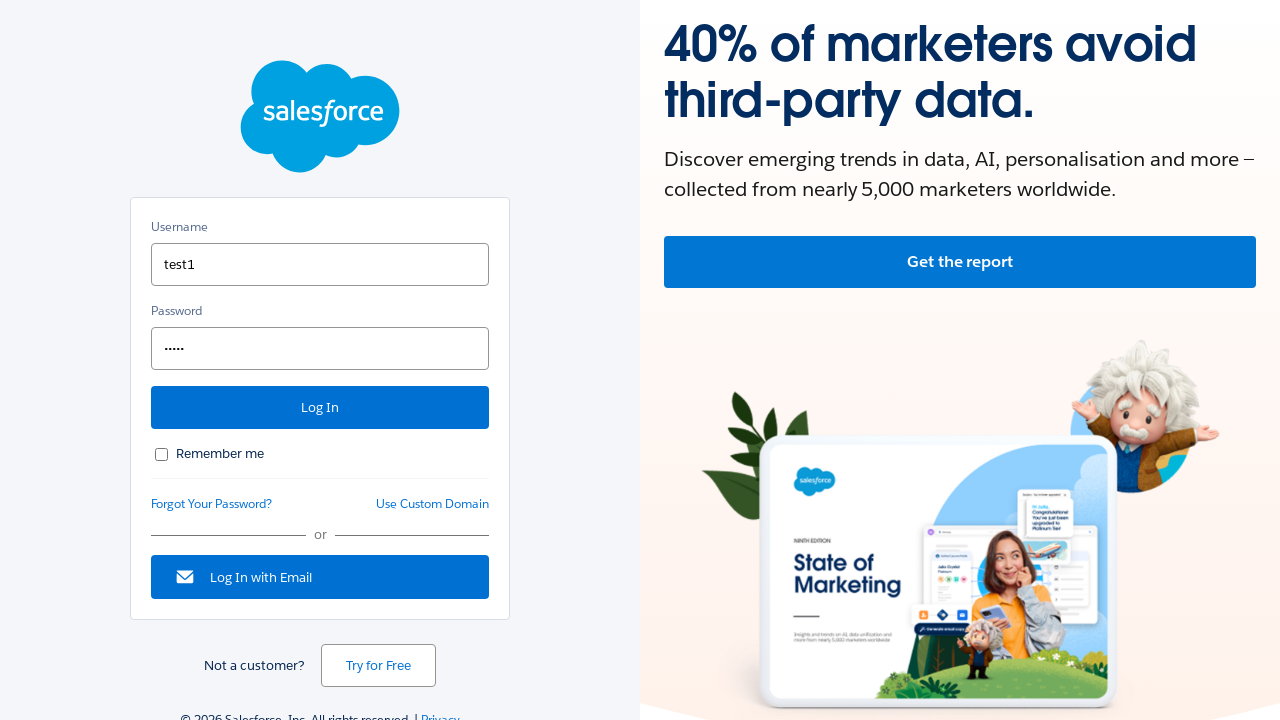

Clicked on 'Forgot Your Password?' link at (212, 504) on text=/Forgot Your/
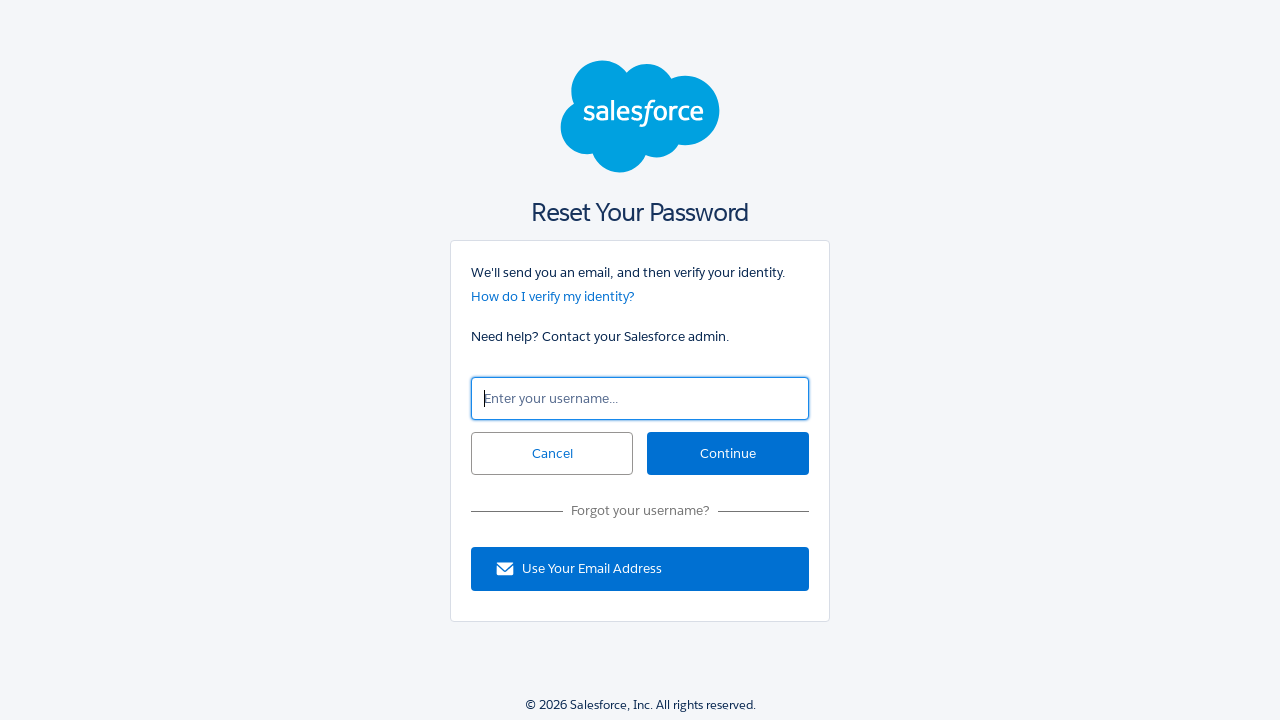

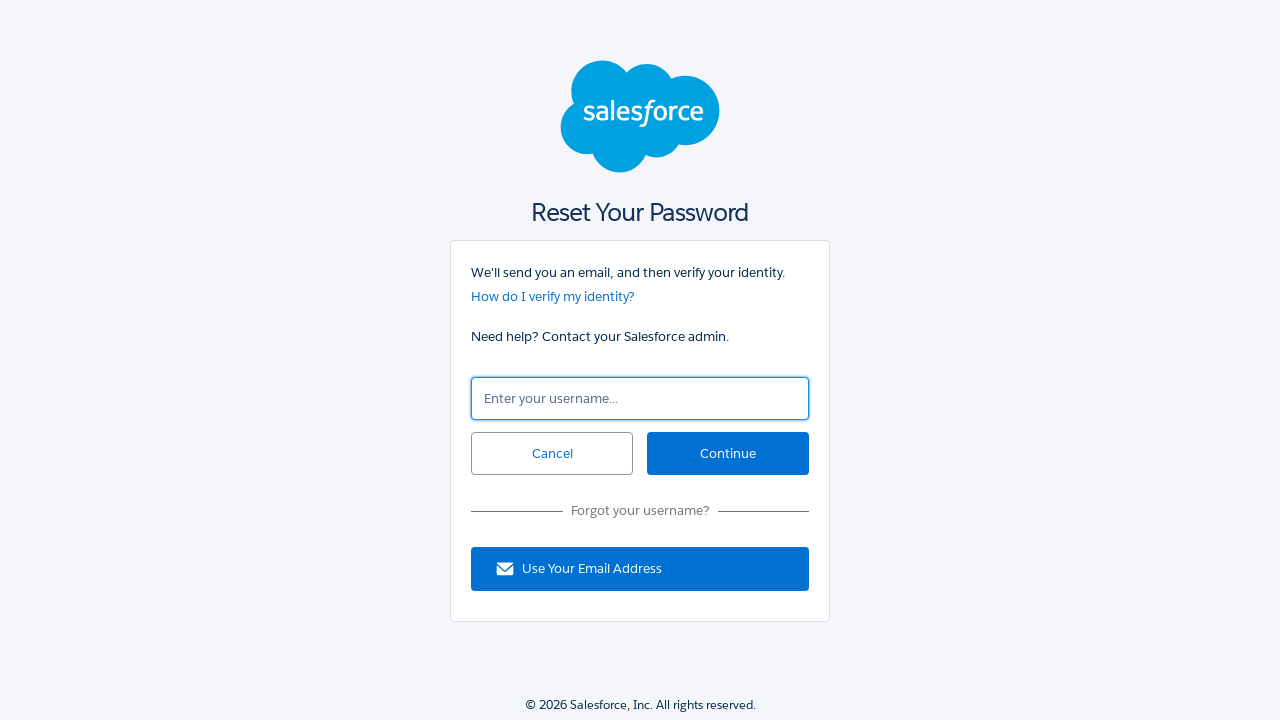